Tests iframe handling by switching between single and nested frames, entering text in input fields within different frame contexts

Starting URL: http://demo.automationtesting.in/Frames.html

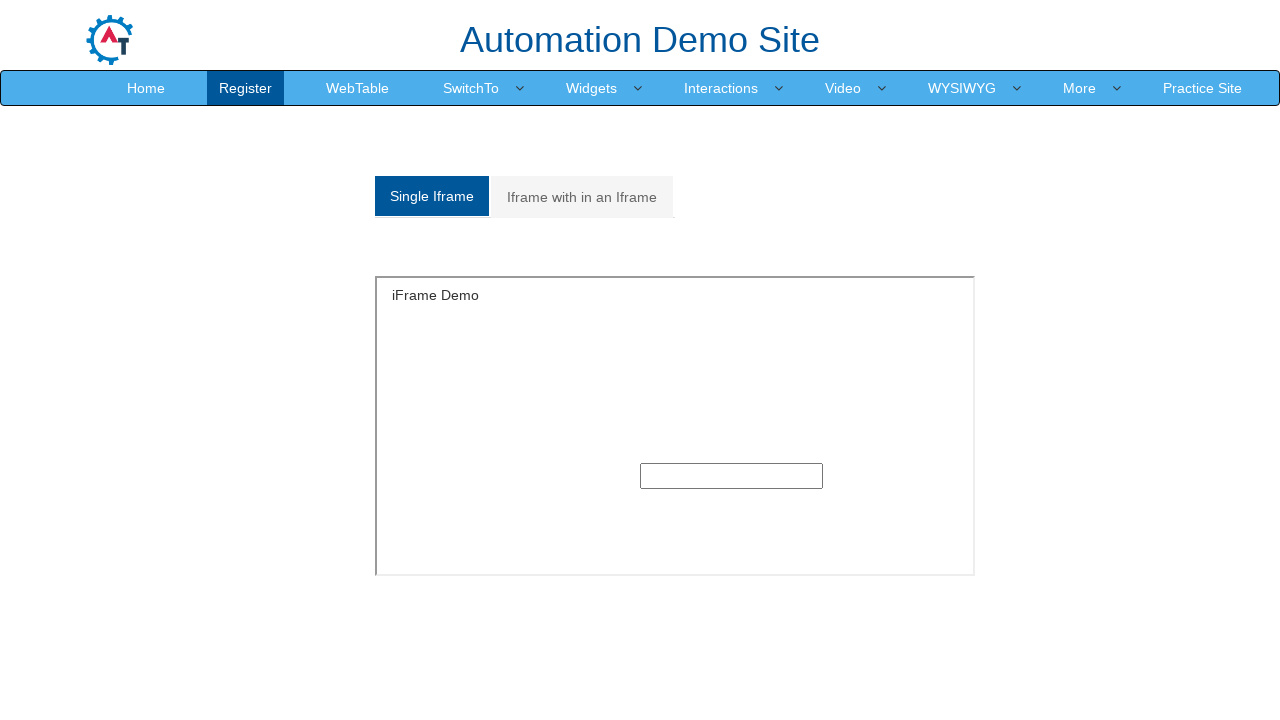

Located single frame with id 'singleframe'
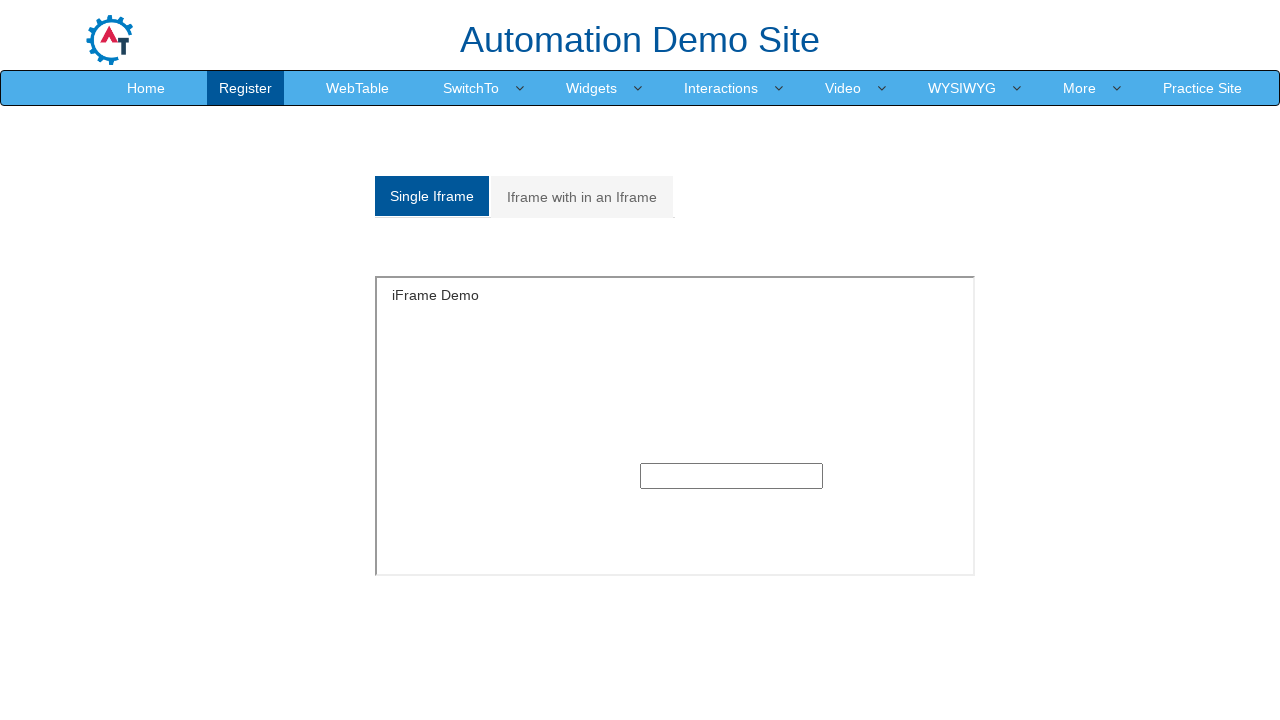

Filled text input in single frame with 'hello' on iframe#singleframe >> internal:control=enter-frame >> input[type='text']
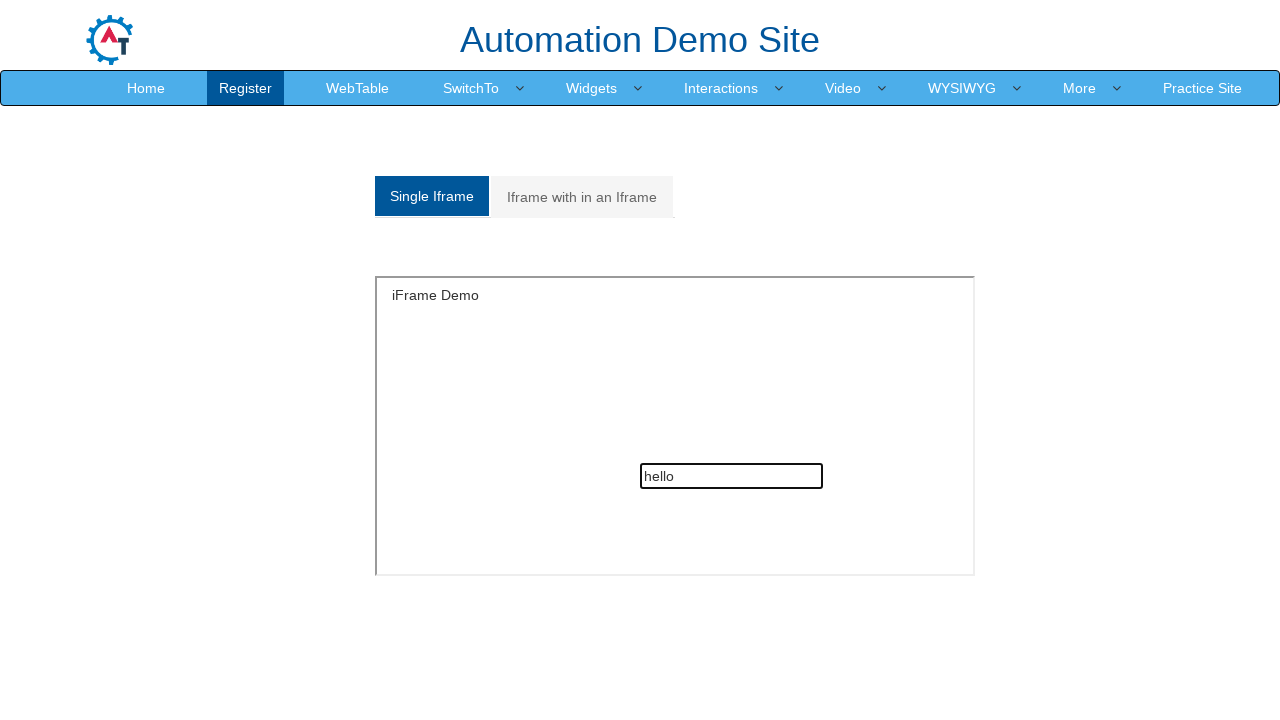

Clicked on nested frame tab (second analystic link) at (582, 197) on (//a[@class='analystic'])[2]
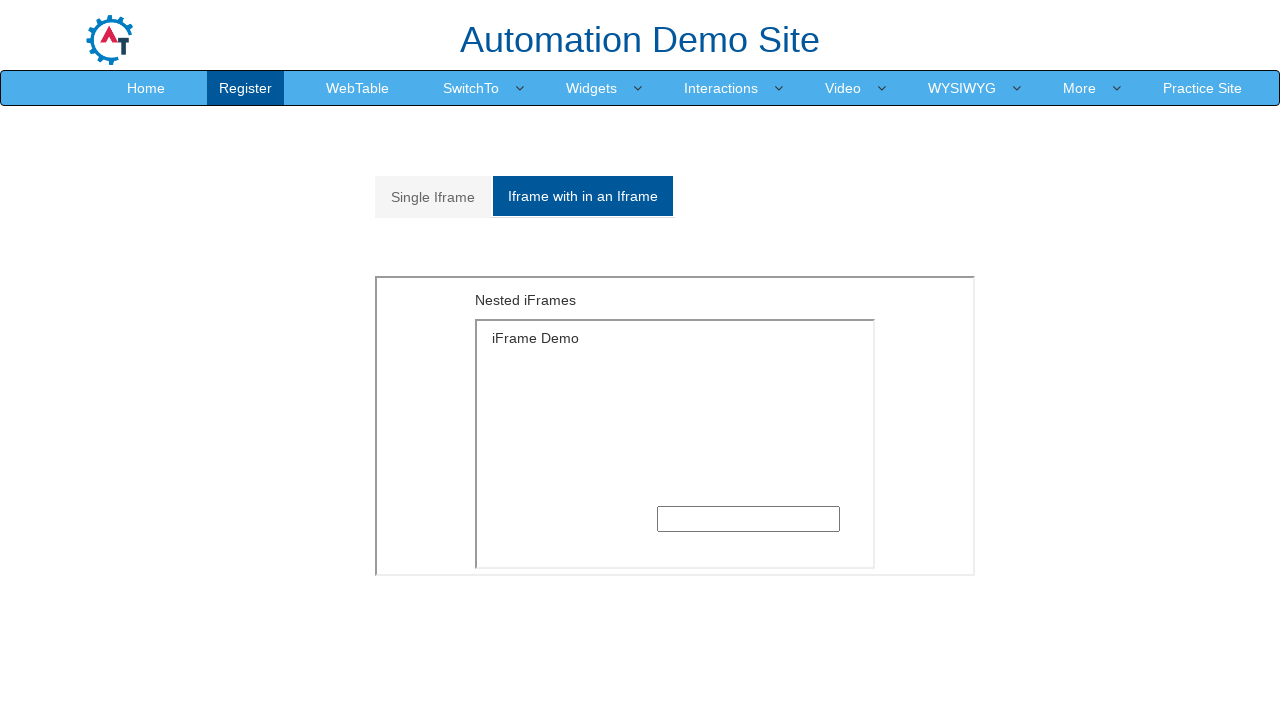

Located outer nested frame
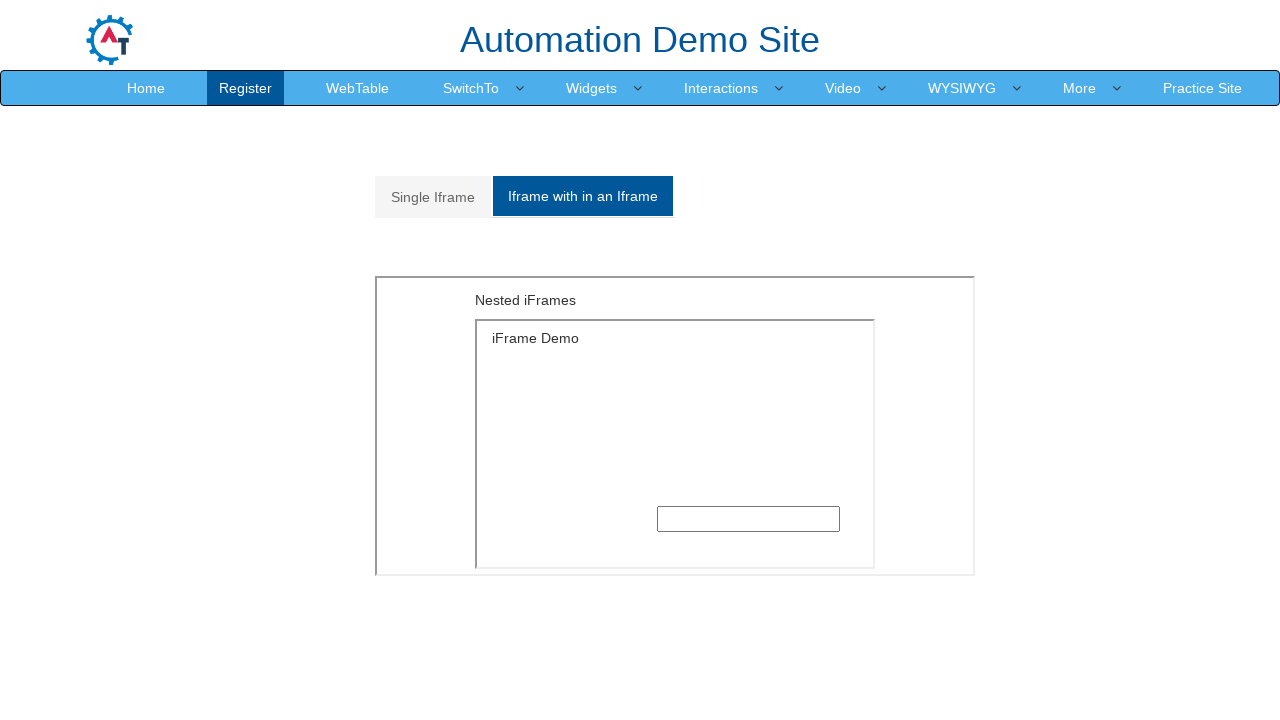

Located inner nested frame
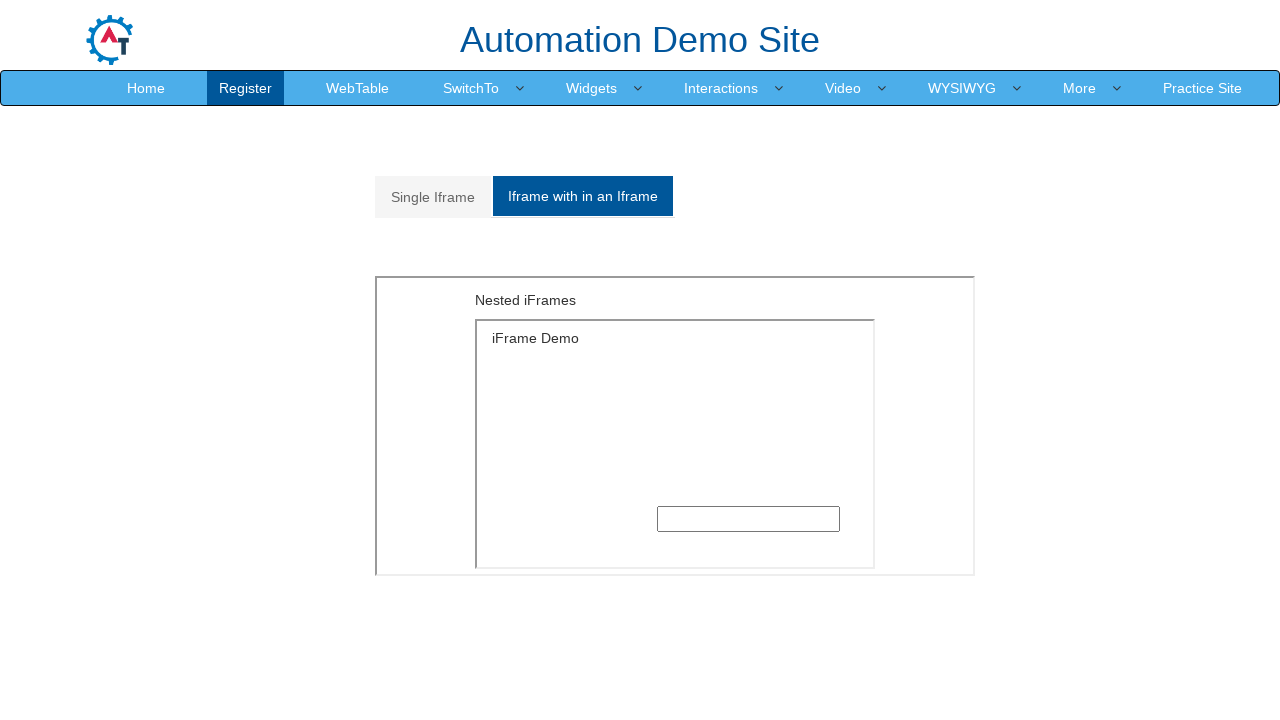

Filled text input in inner nested frame with 'Java' on iframe[style='float: left;height: 300px;width:600px'] >> internal:control=enter-
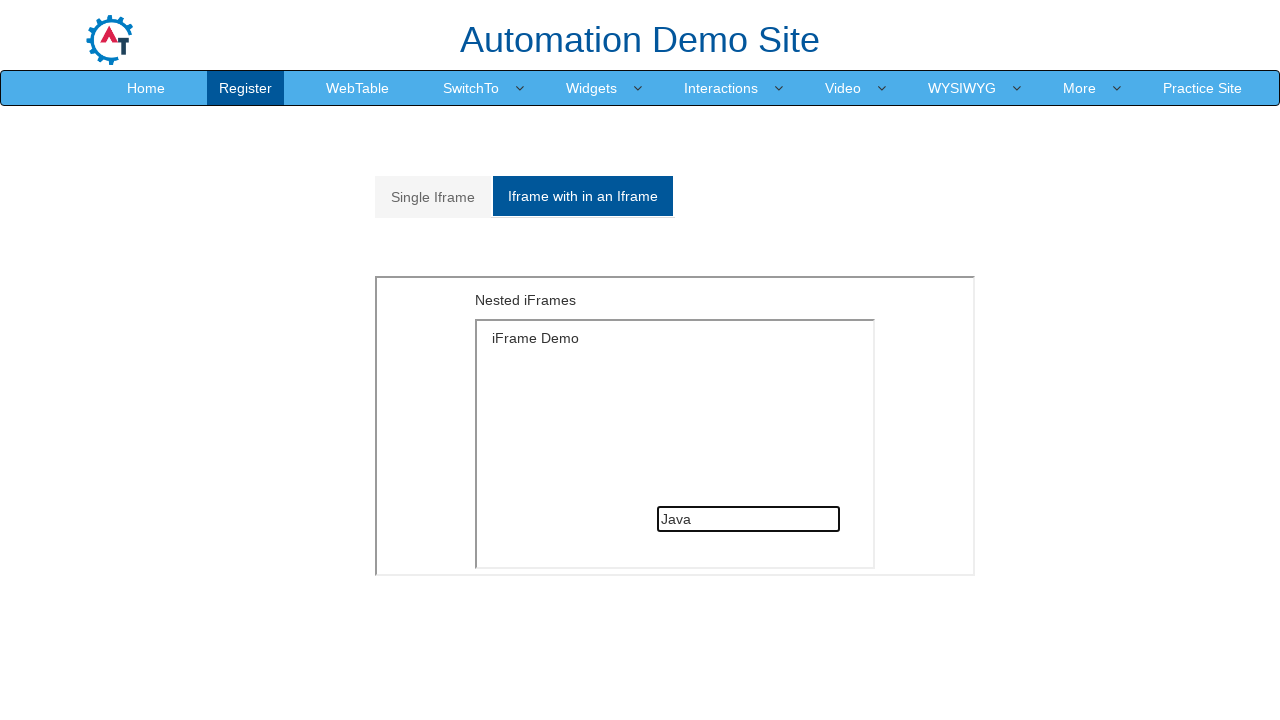

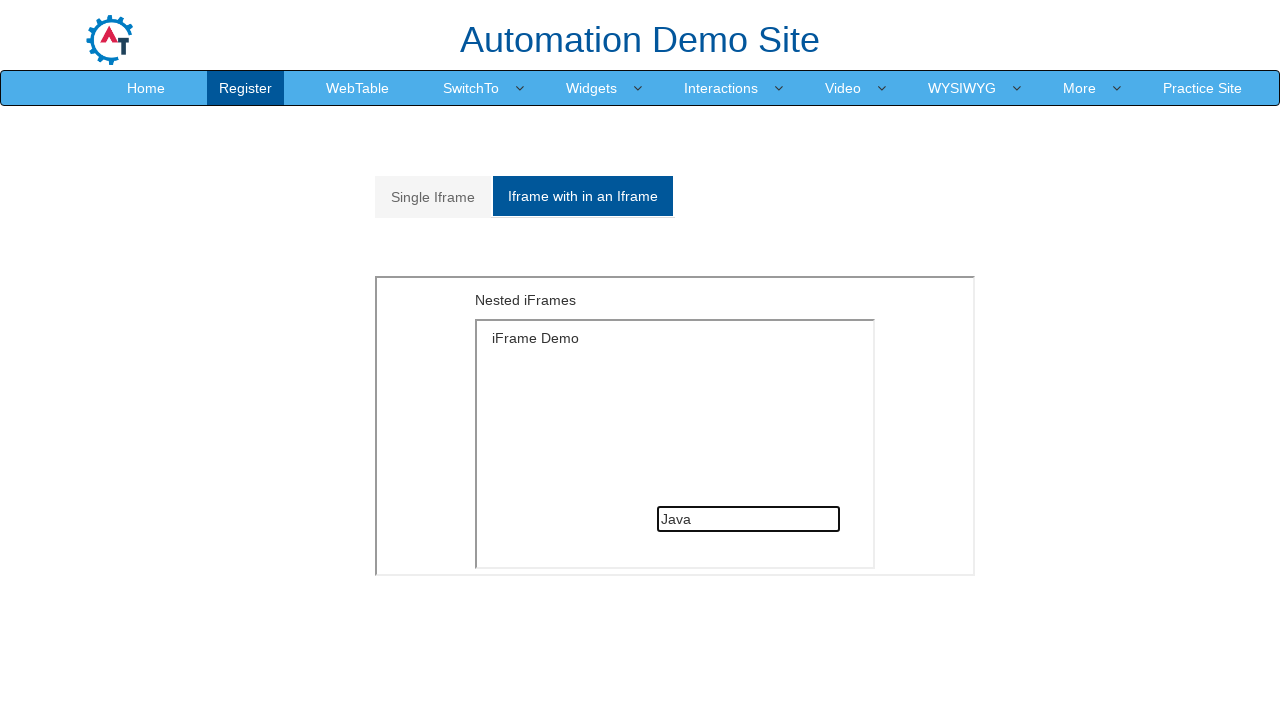